Navigates to the Sauce Demo website, maximizes the browser window, and verifies the page loads correctly

Starting URL: https://www.saucedemo.com/

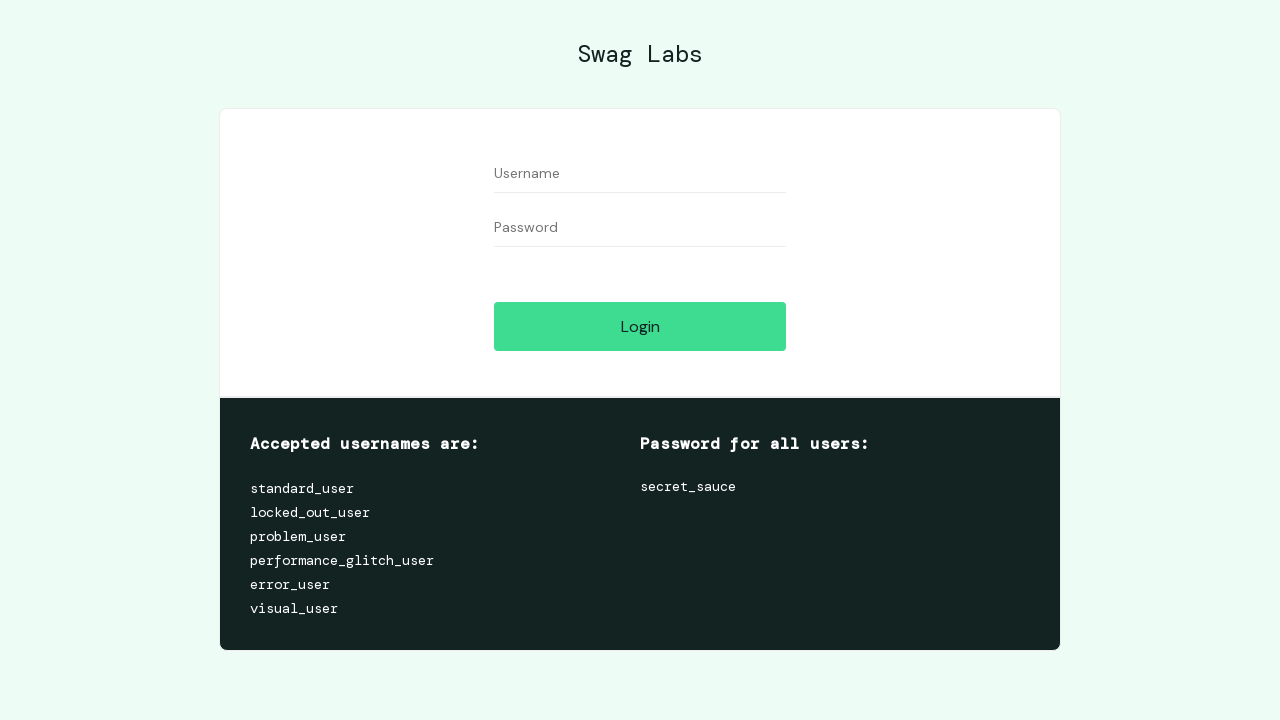

Navigated to Sauce Demo website
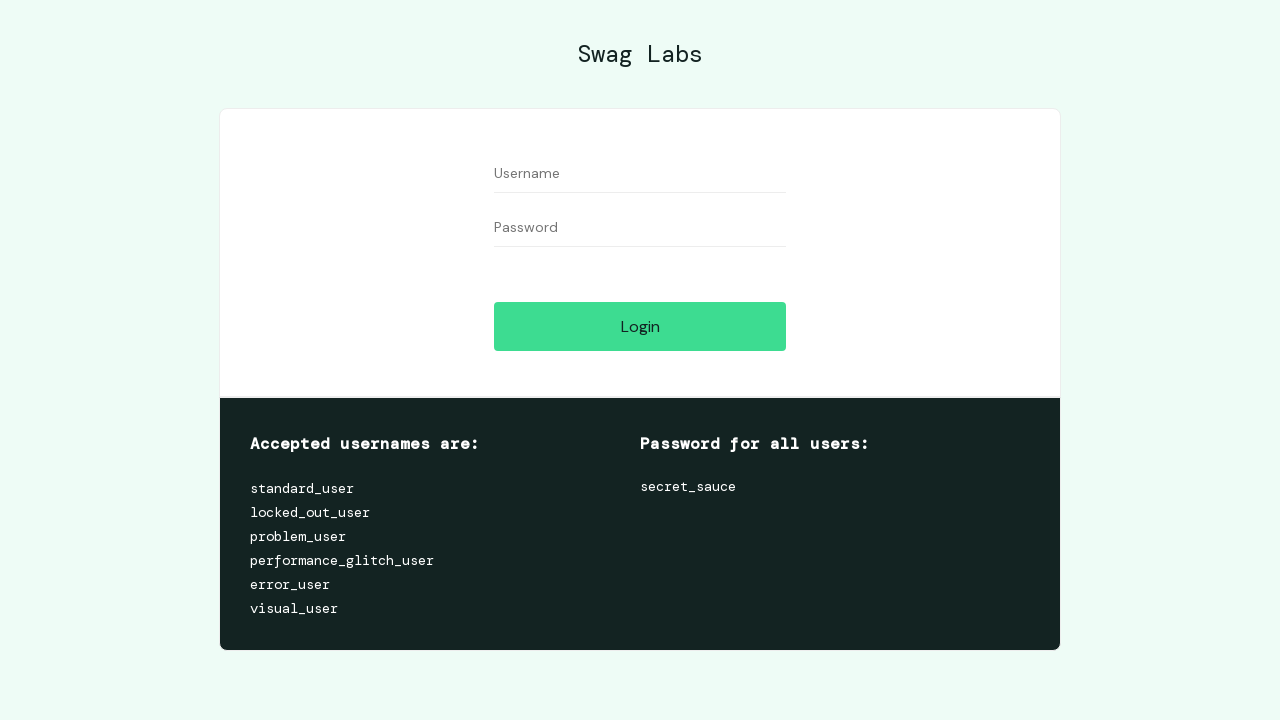

Maximized browser window to 1920x1080
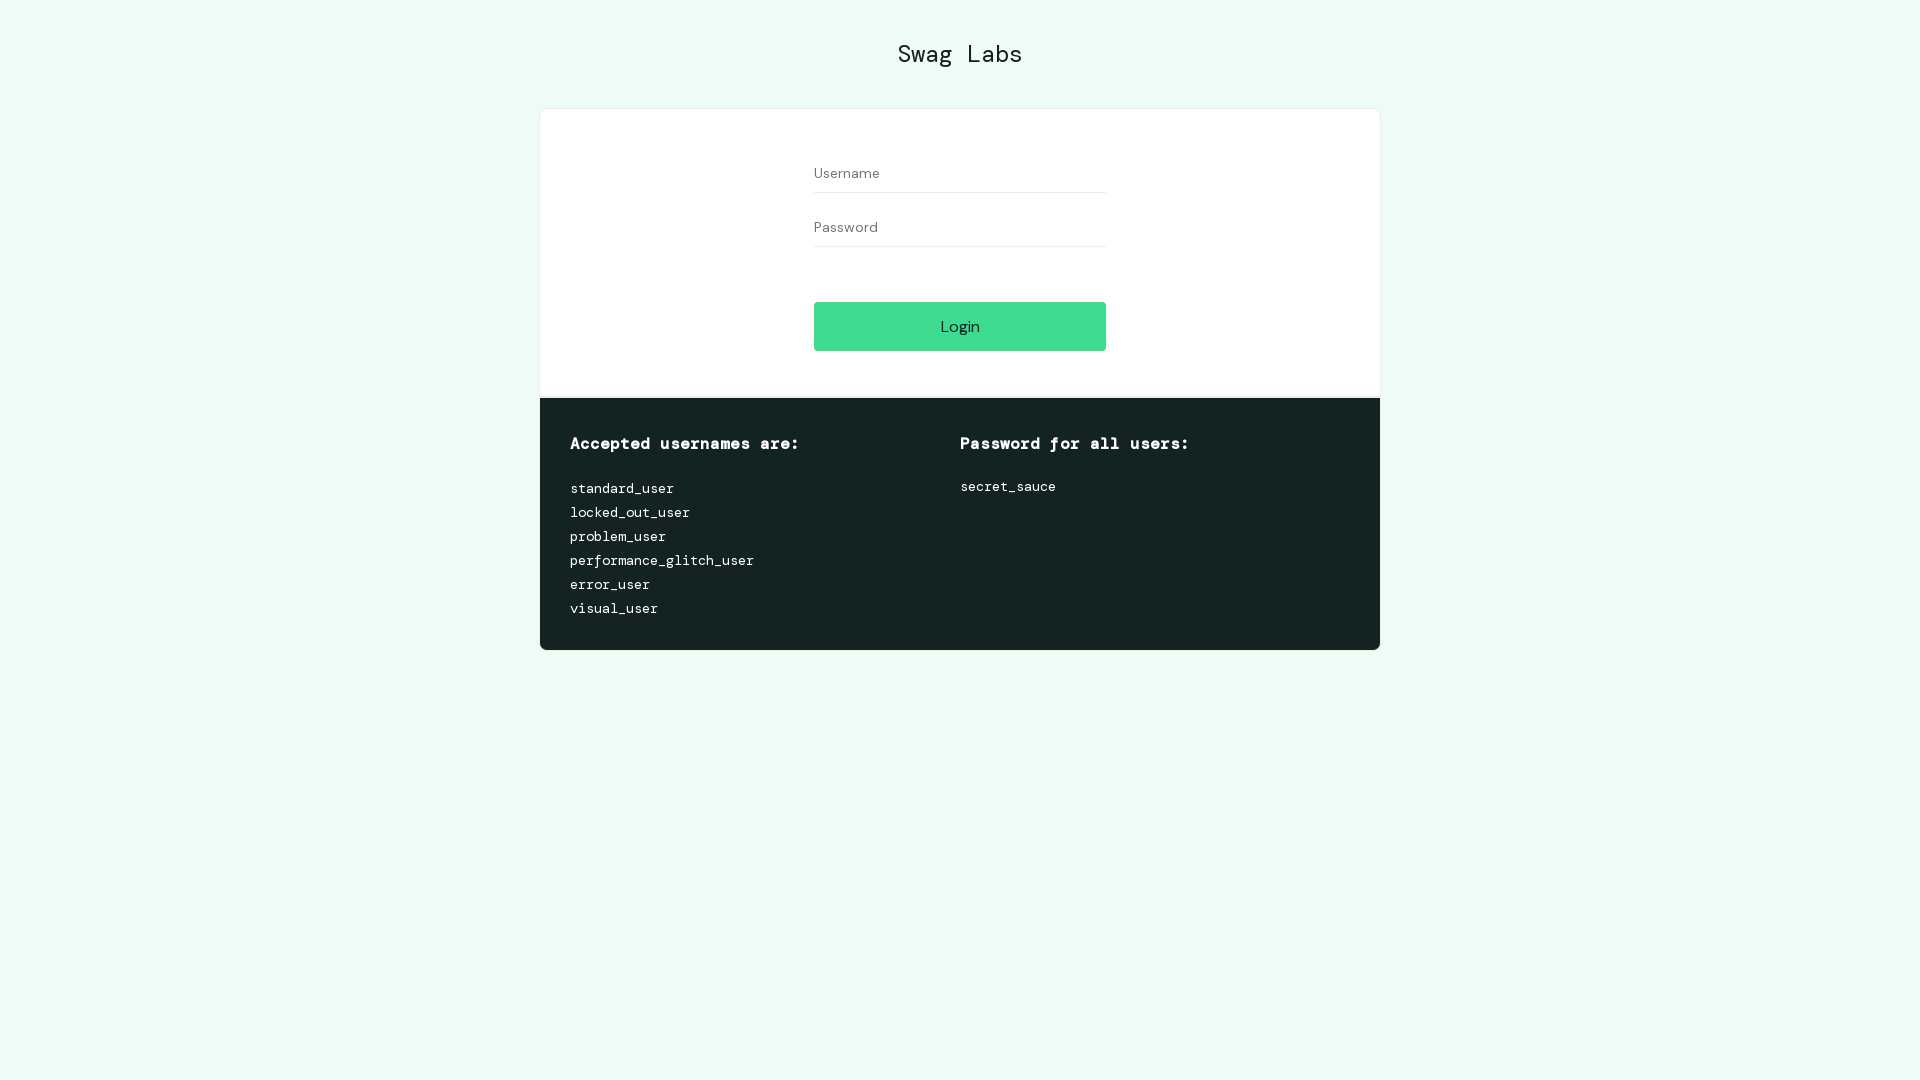

Page fully loaded - network idle state reached
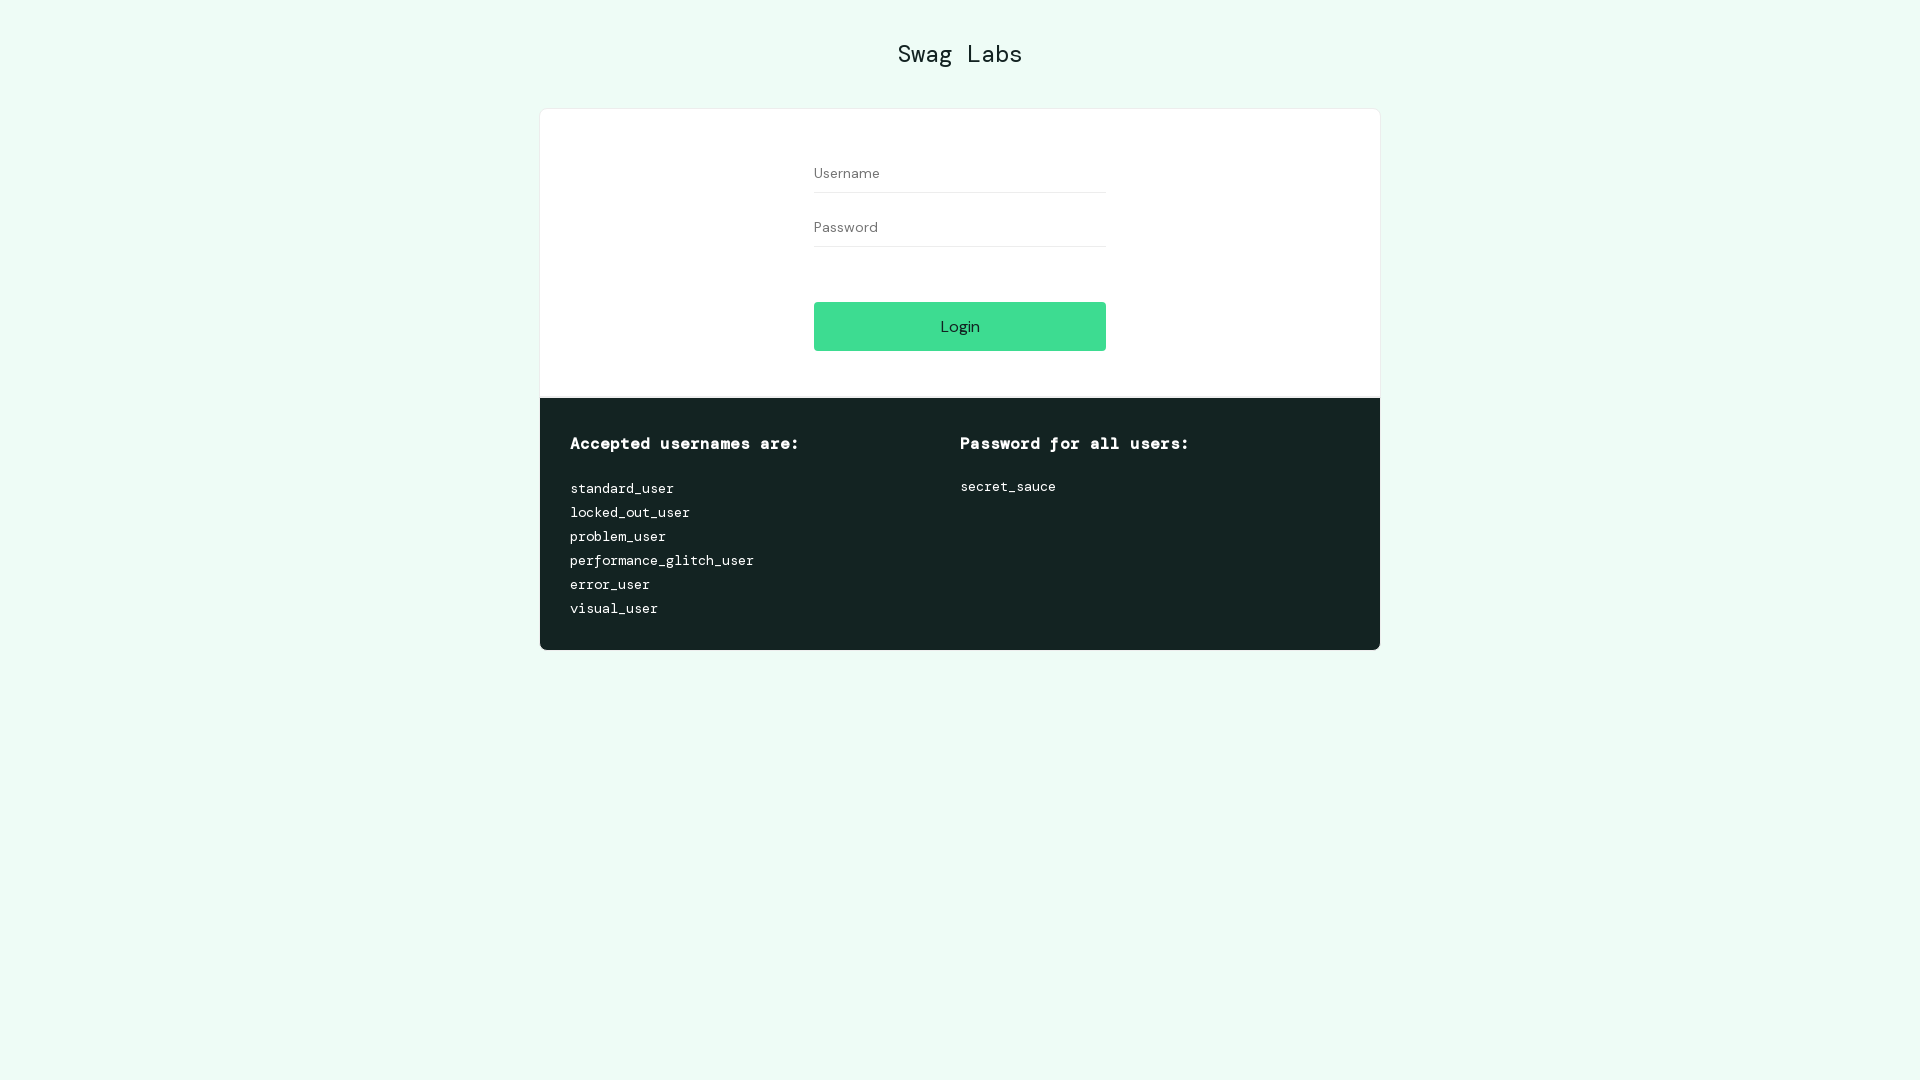

Verified page loaded by confirming body element is present
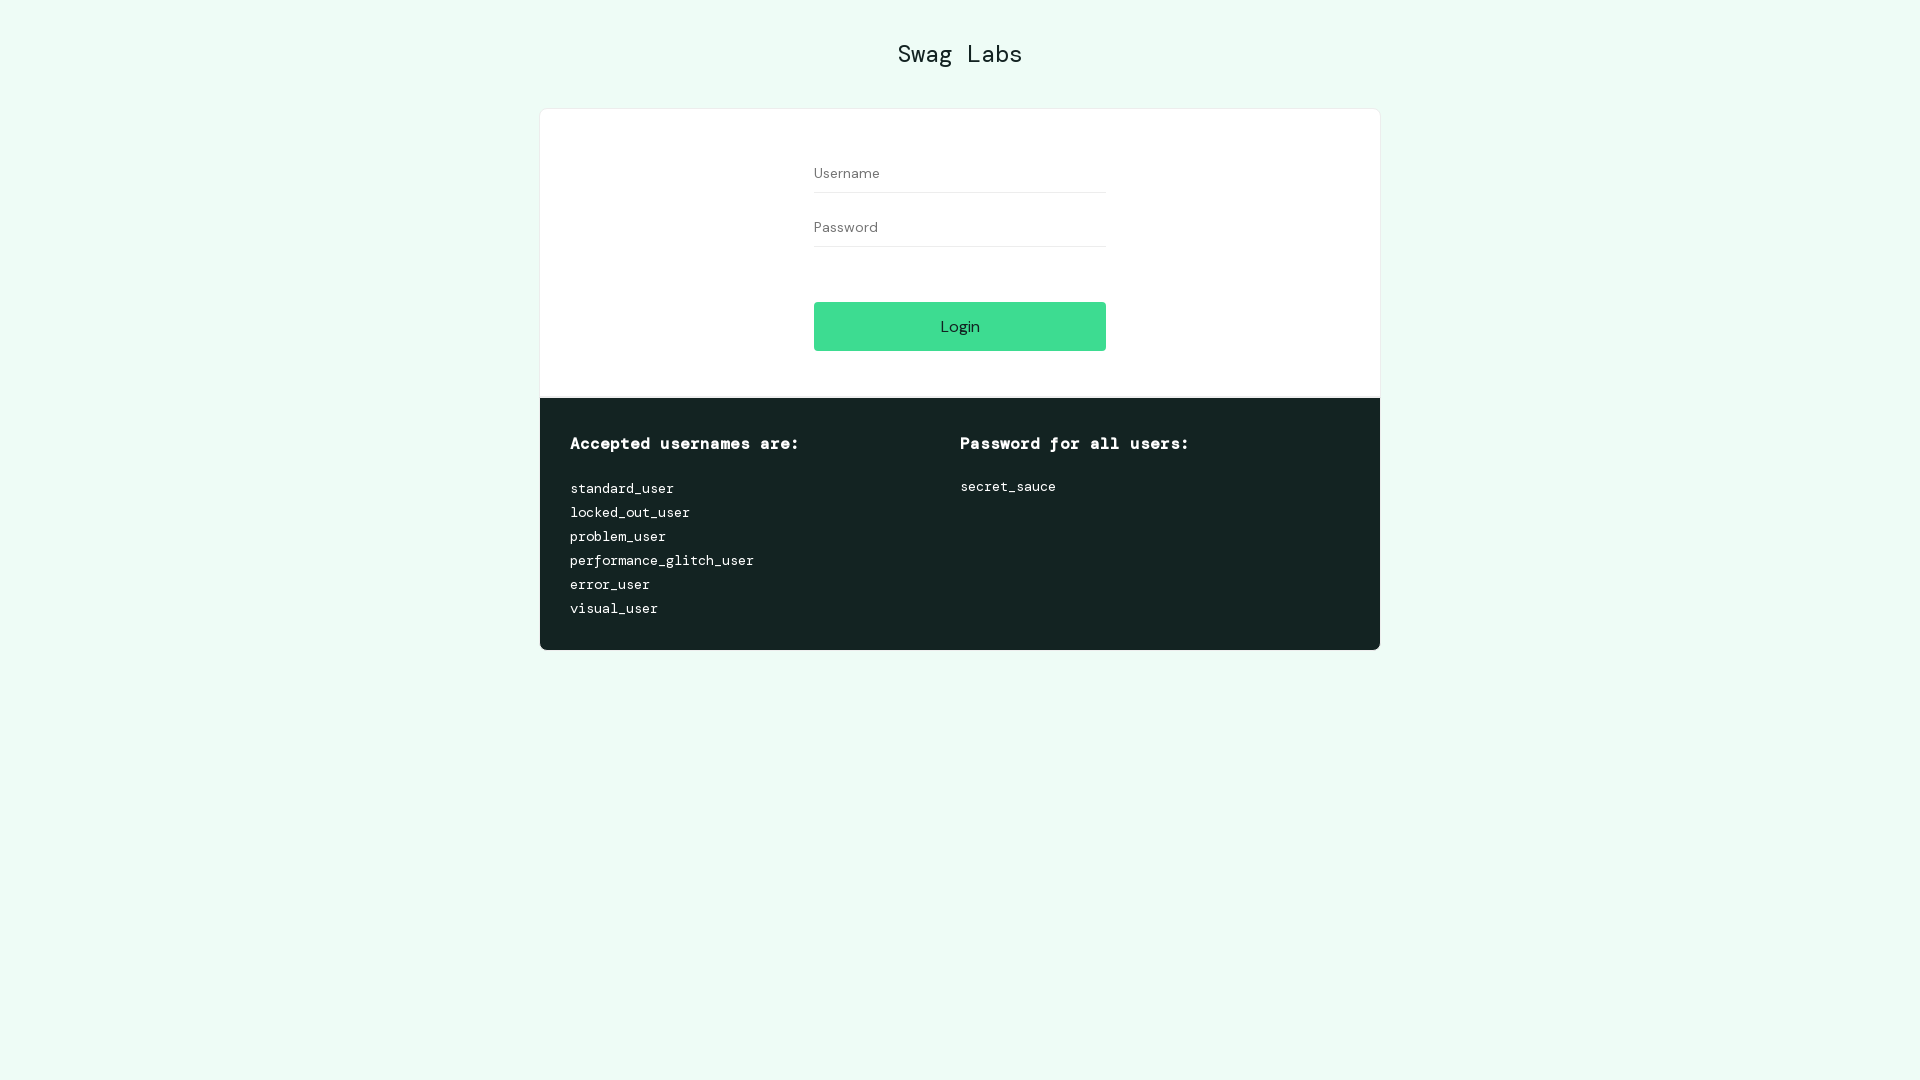

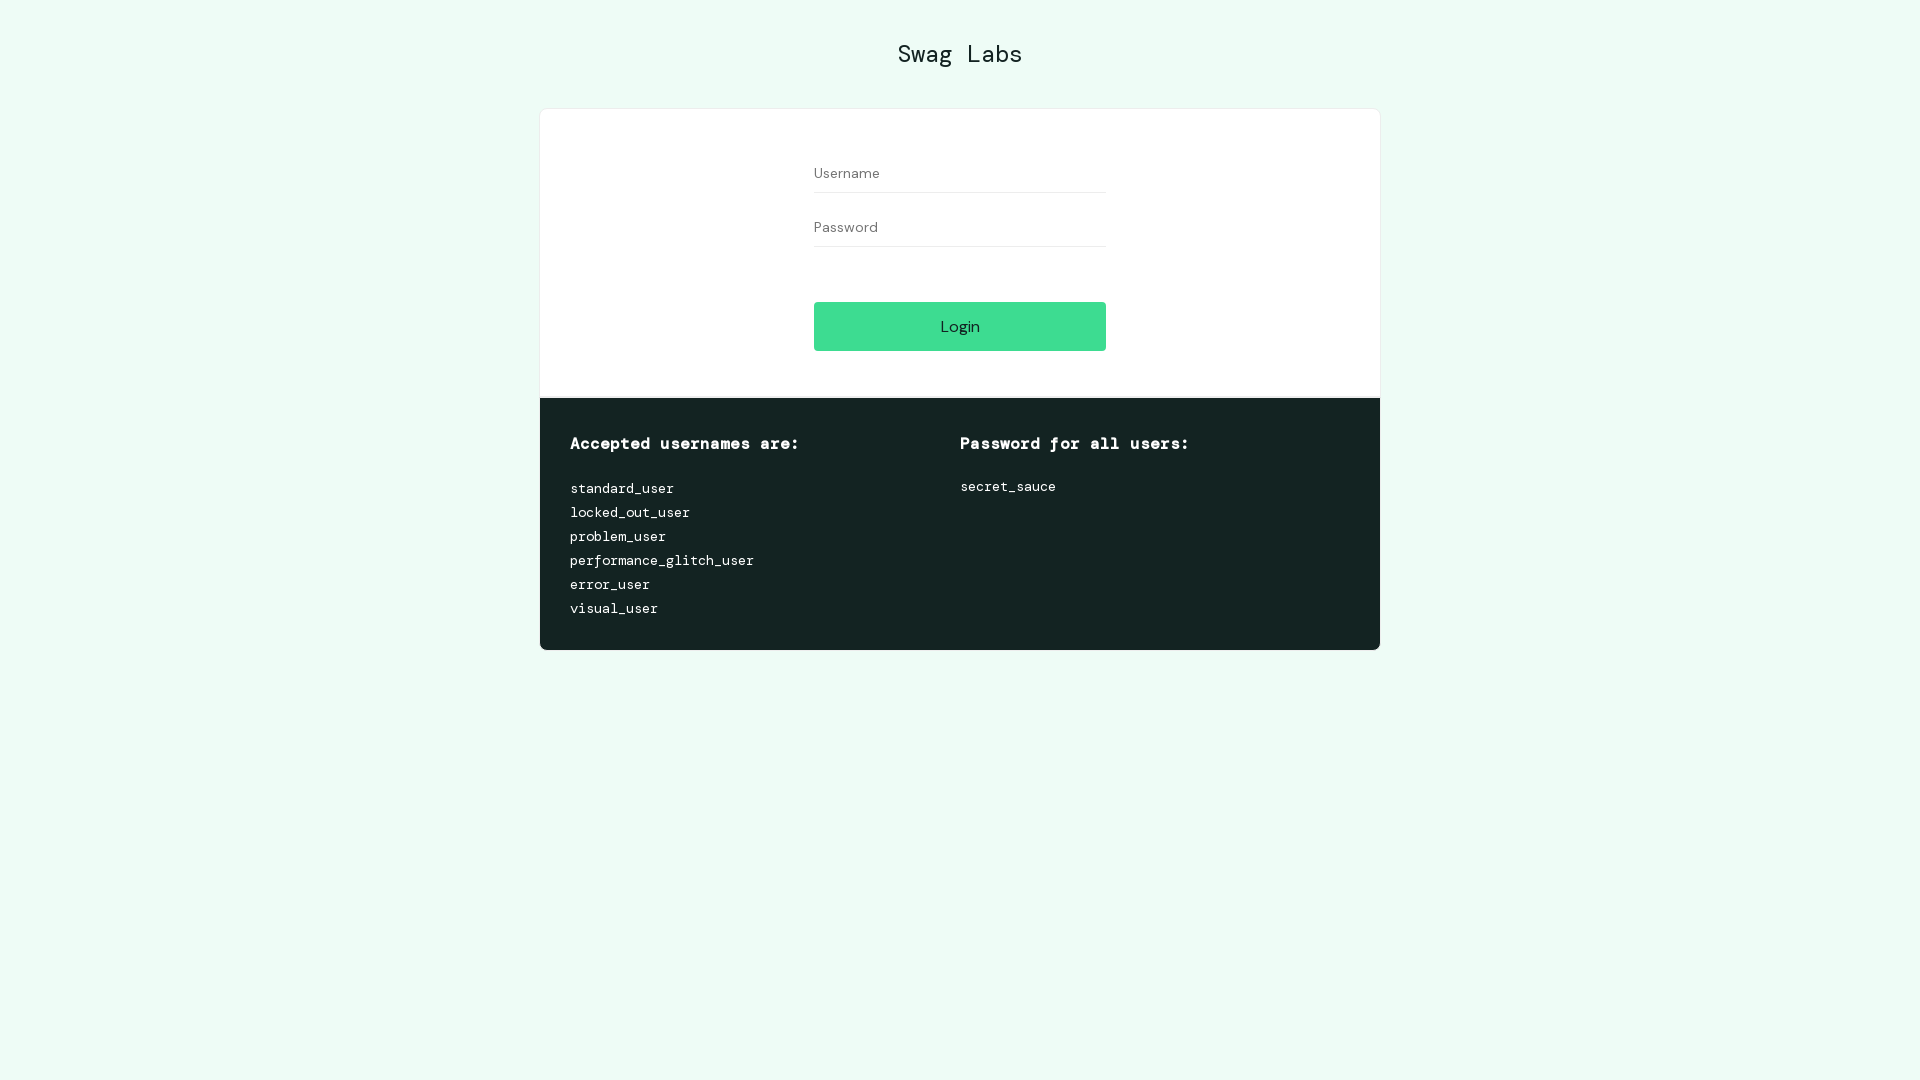